Tests an e-commerce site by searching for products, adding specific items to cart, and verifying the site branding

Starting URL: https://rahulshettyacademy.com/seleniumPractise/#/

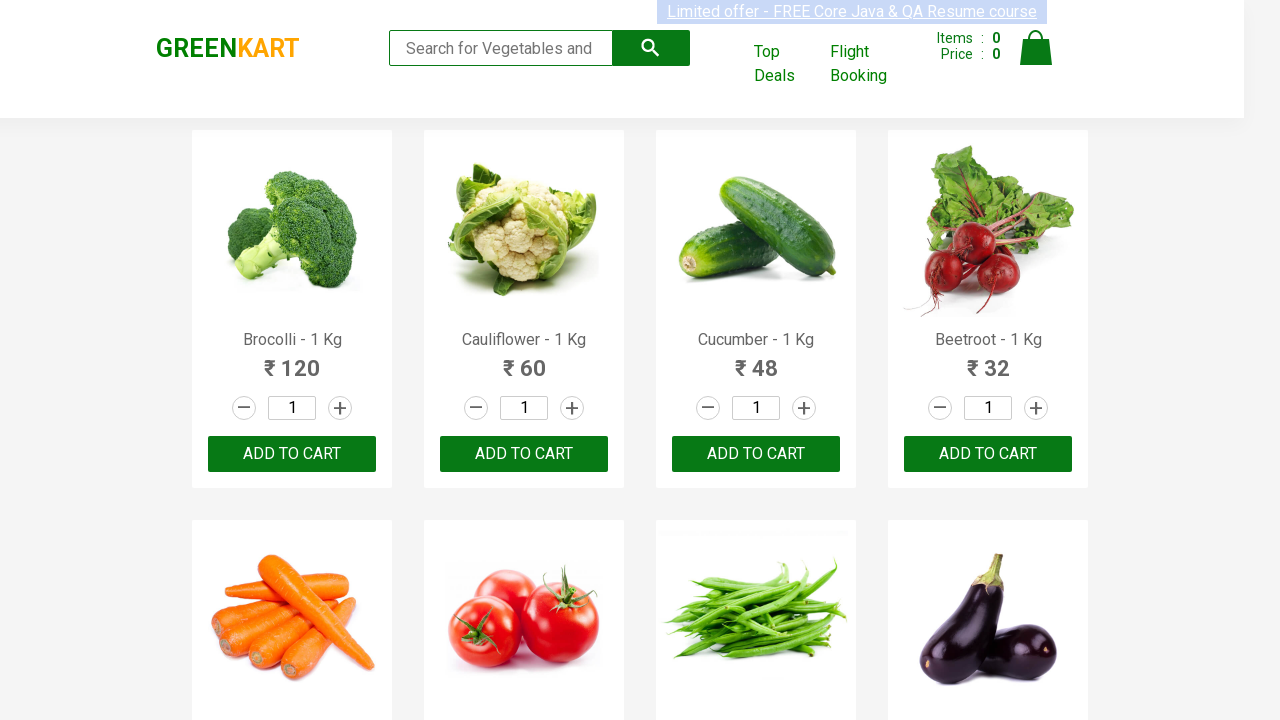

Filled search field with 'ca' to search for products on .search-keyword
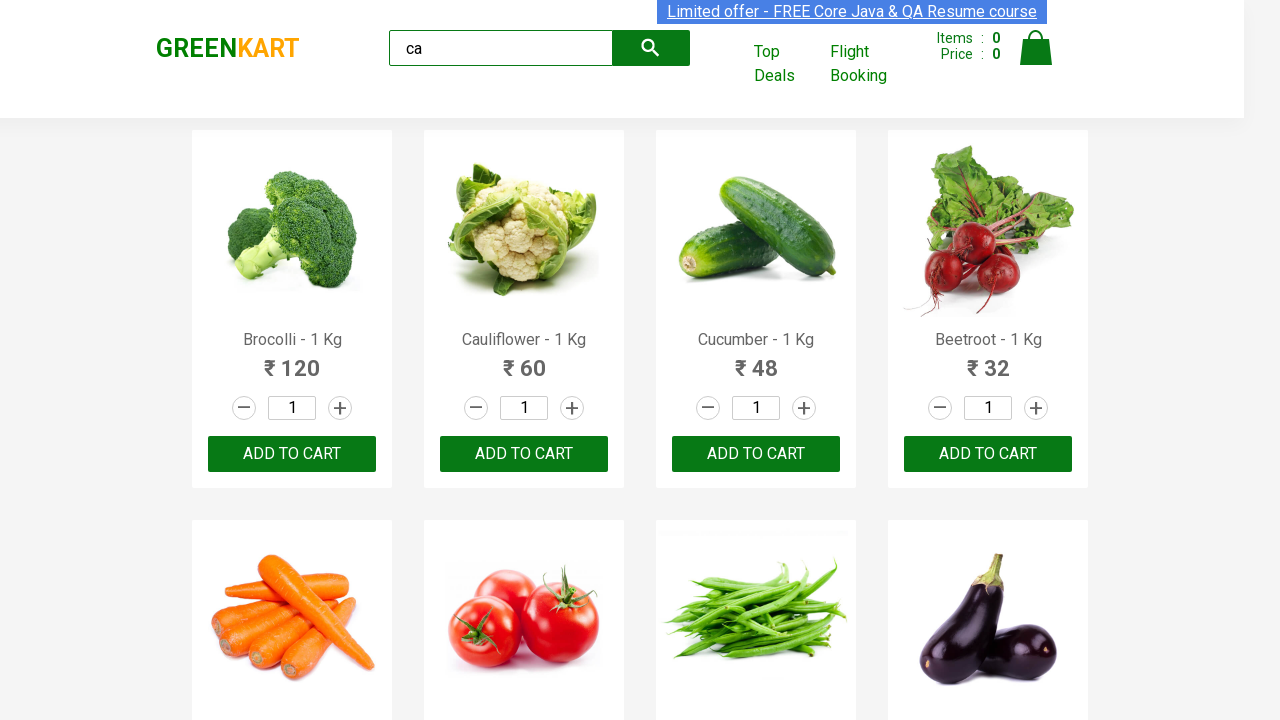

Waited 2 seconds for products to load
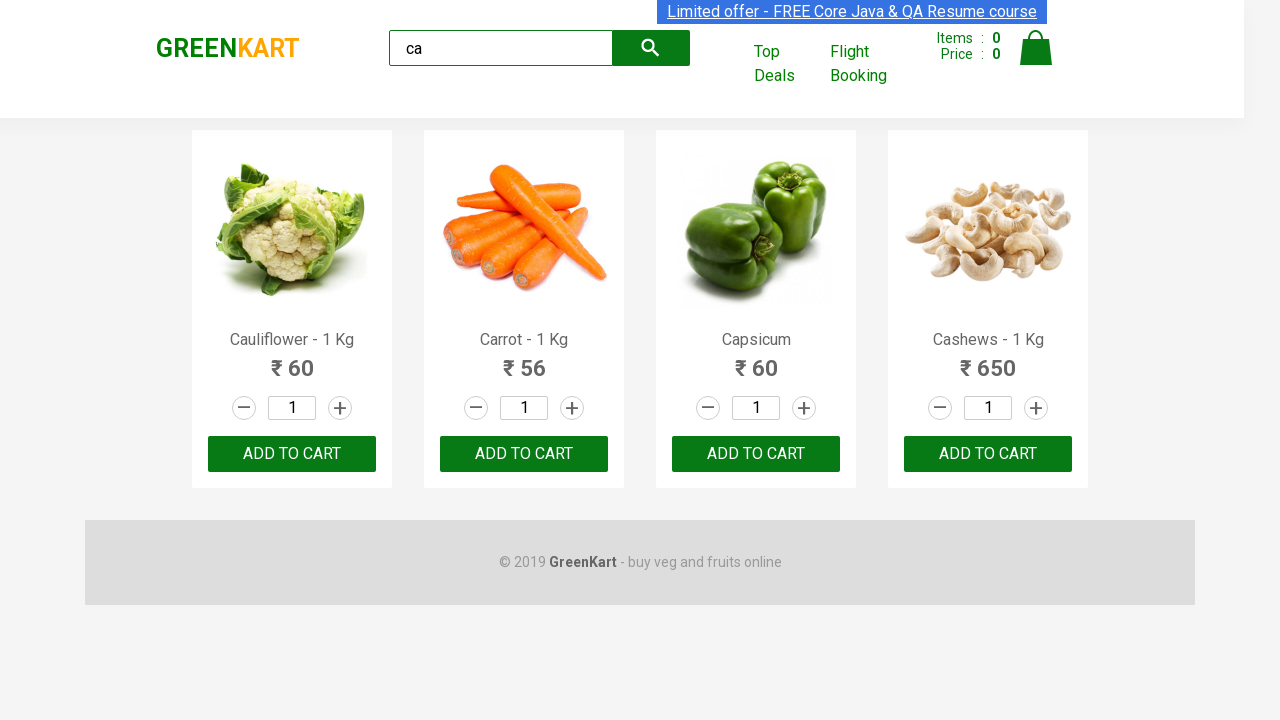

Verified that 4 products are displayed in search results
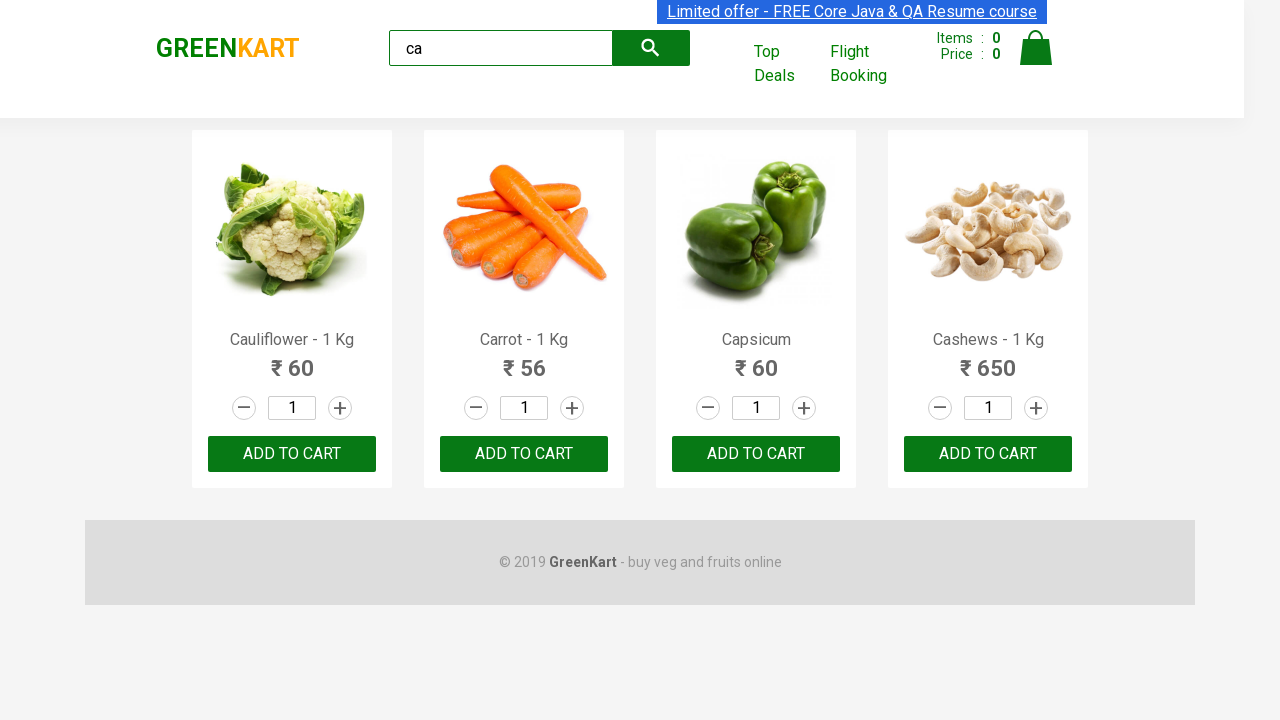

Clicked ADD TO CART button on the third product at (756, 454) on .products .product >> nth=2 >> text=ADD TO CART
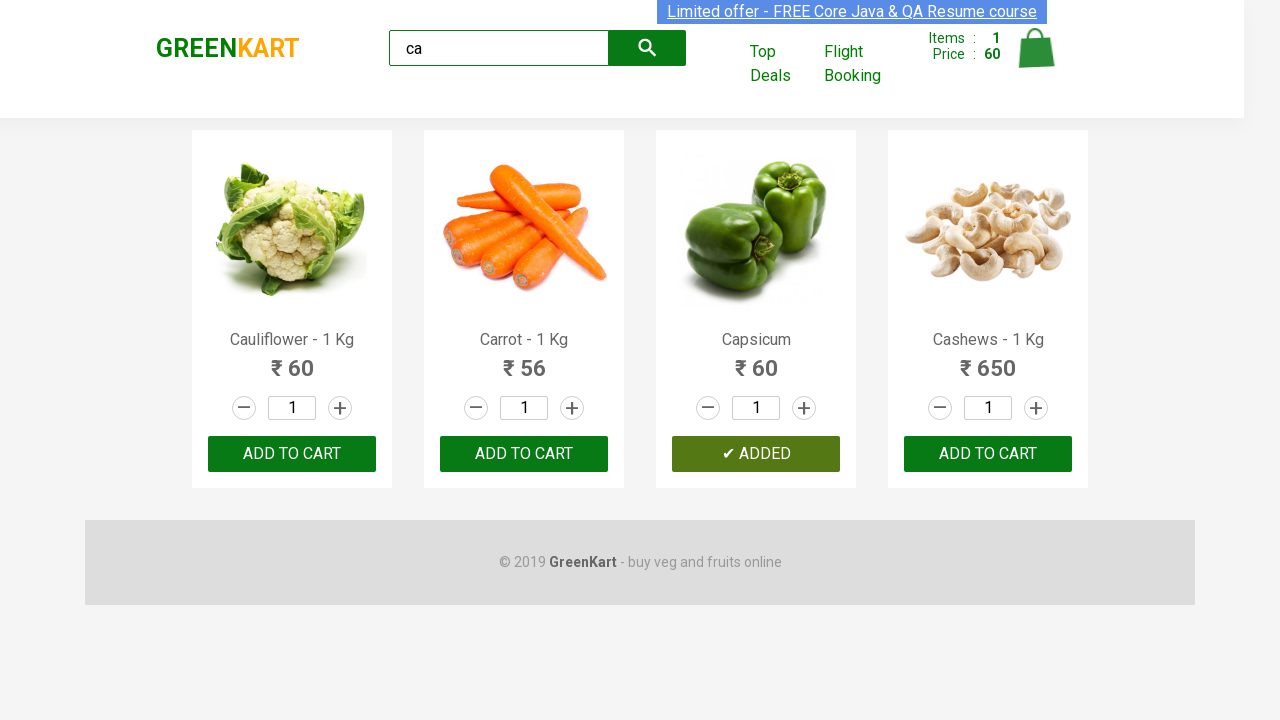

Found and clicked ADD TO CART button for Cashews product at (988, 454) on .product >> nth=3 >> button
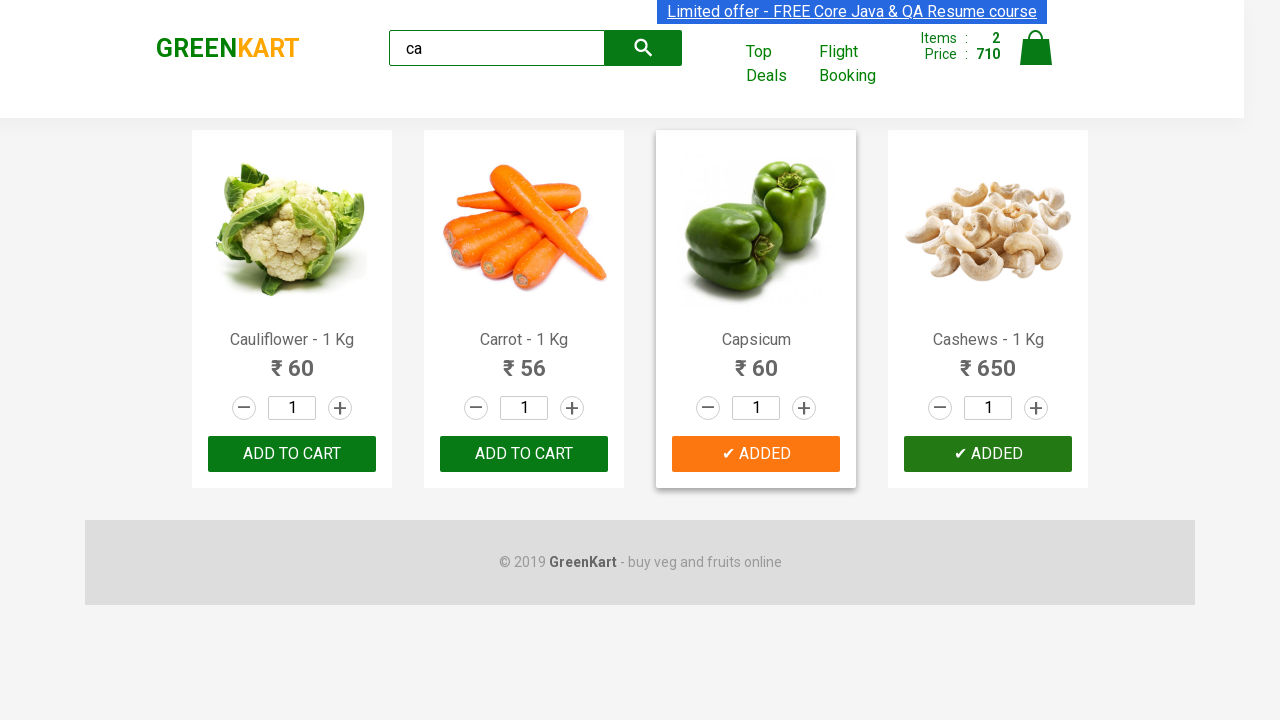

Retrieved brand logo text: GREENKART
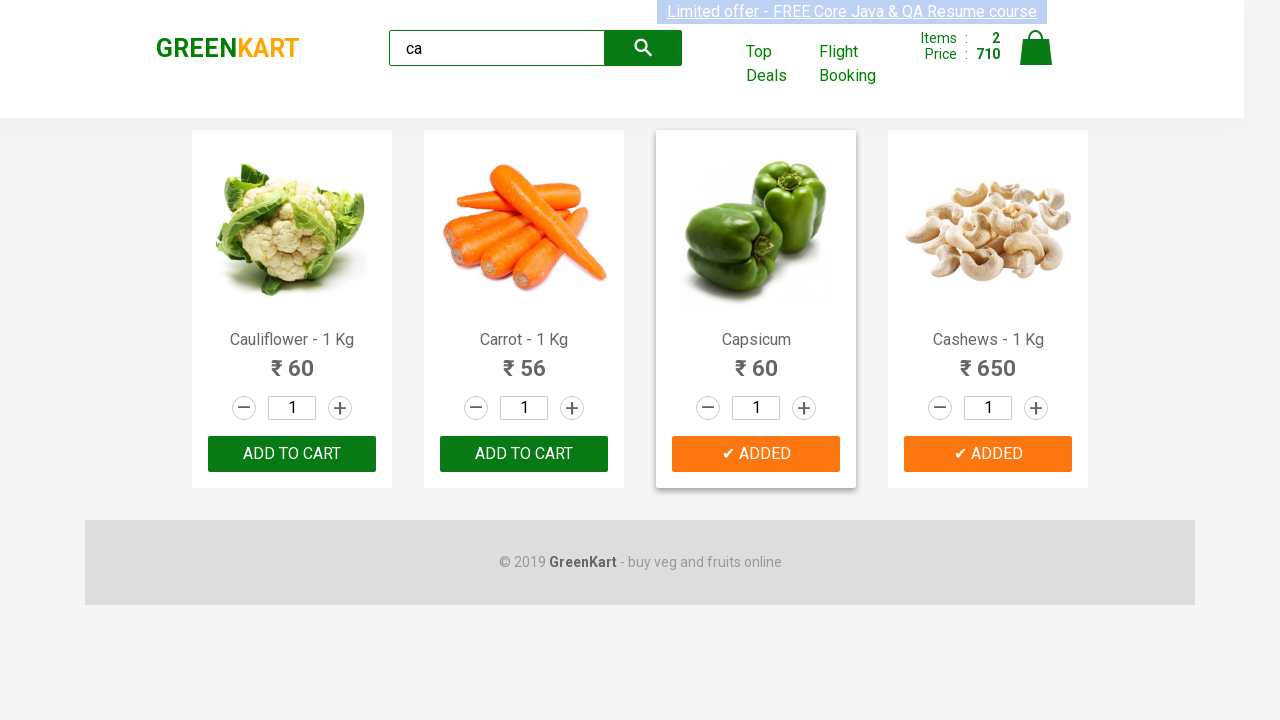

Verified that the brand logo text is 'GREENKART'
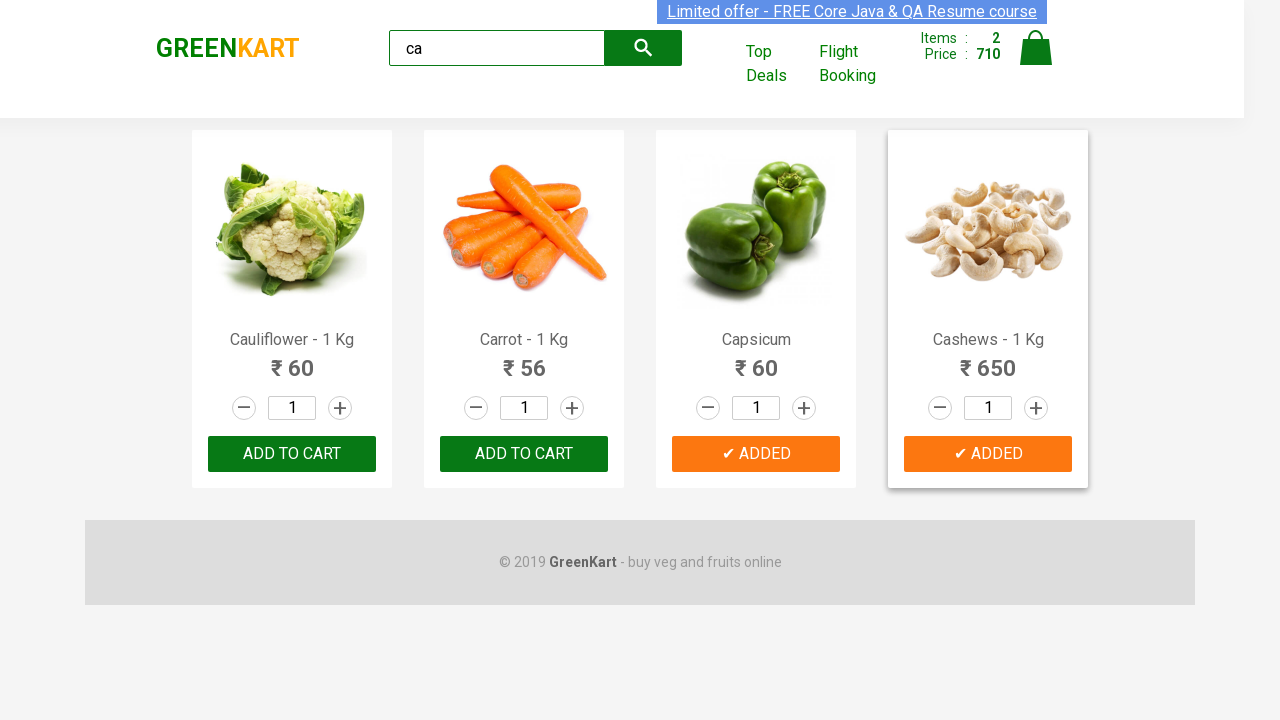

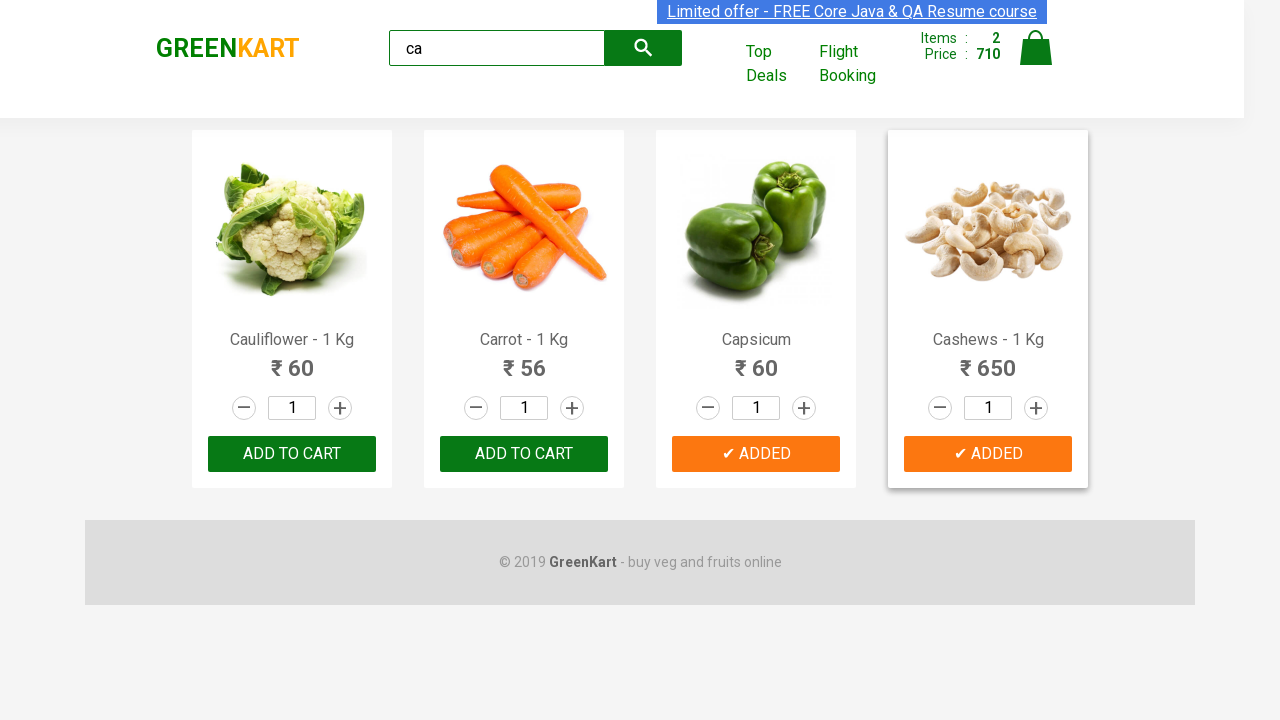